Tests opening a new window by clicking the window button, then verifies the sample heading text is visible on the new window.

Starting URL: https://demoqa.com/browser-windows

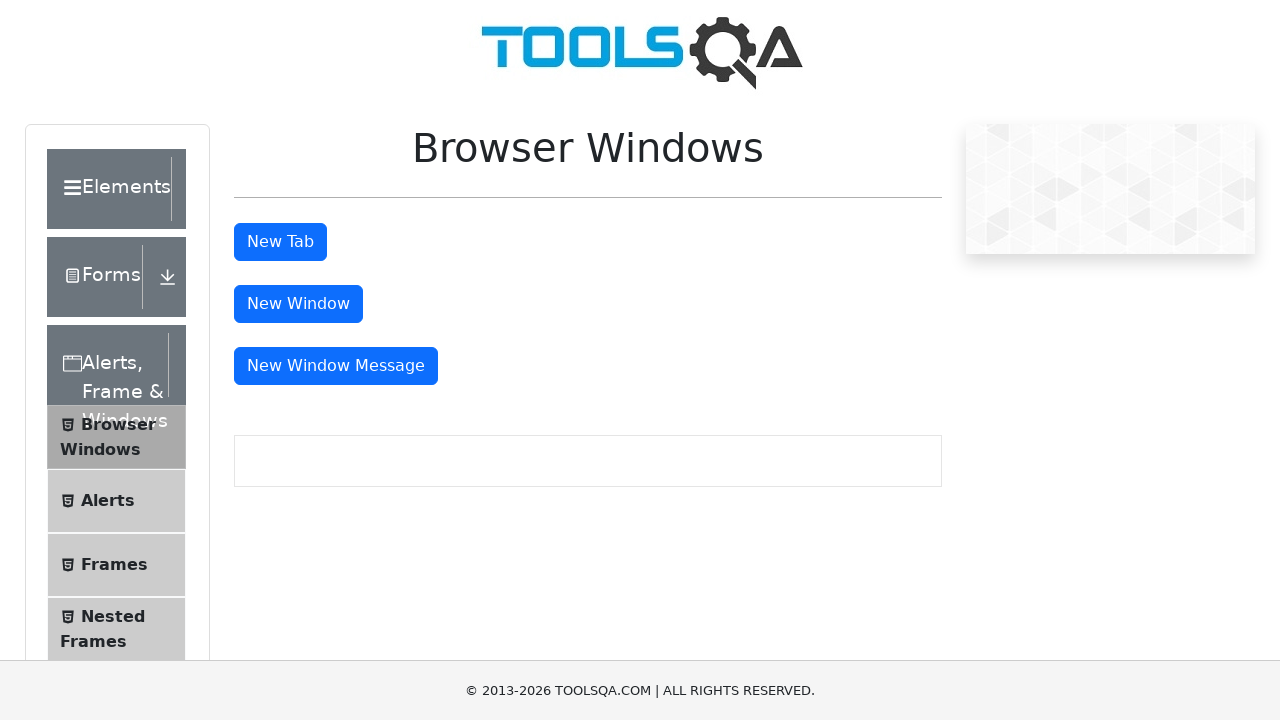

Clicked window button to open new window at (298, 304) on #windowButton
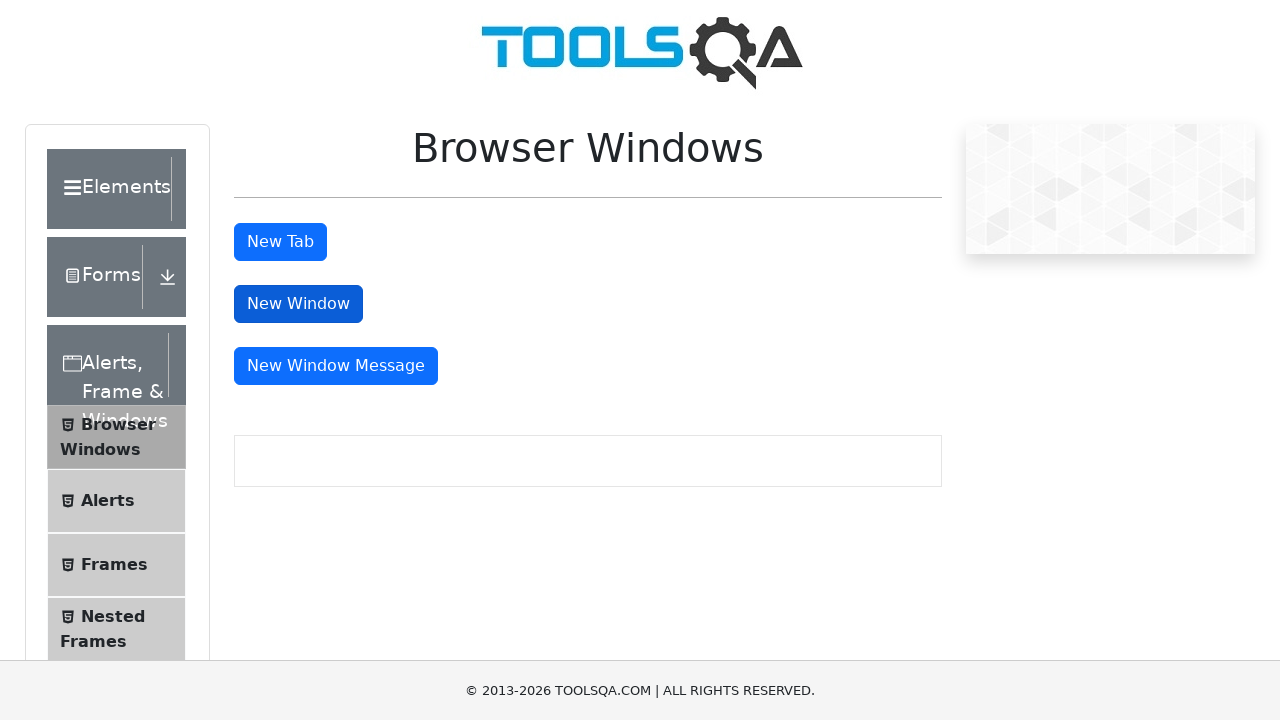

New window opened and captured
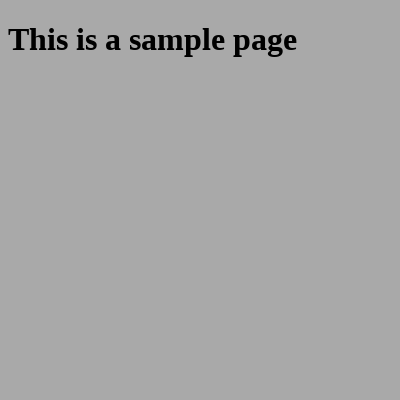

Waited for sample heading to load in new window
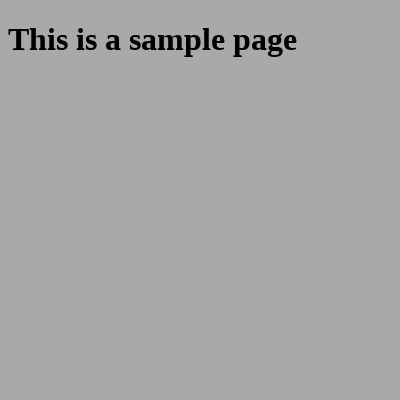

Verified sample heading is visible in new window
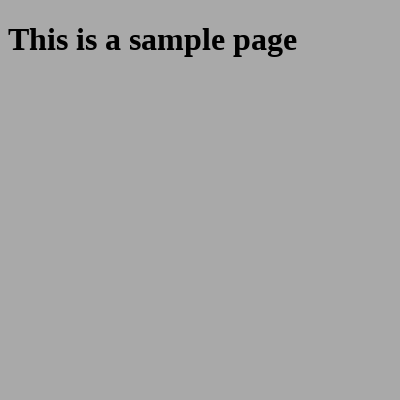

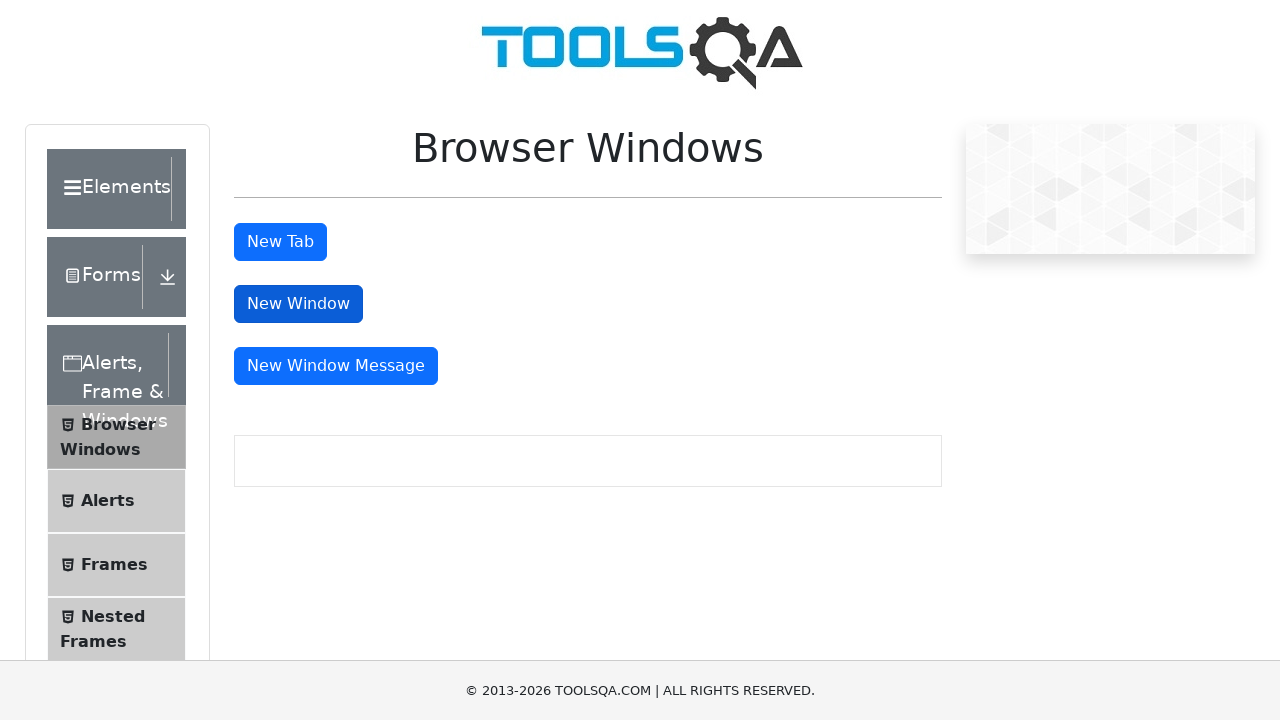